Tests the AngularJS homepage TODO list by adding a new todo item, verifying it was added, marking it as complete, and verifying the completion status

Starting URL: https://angularjs.org

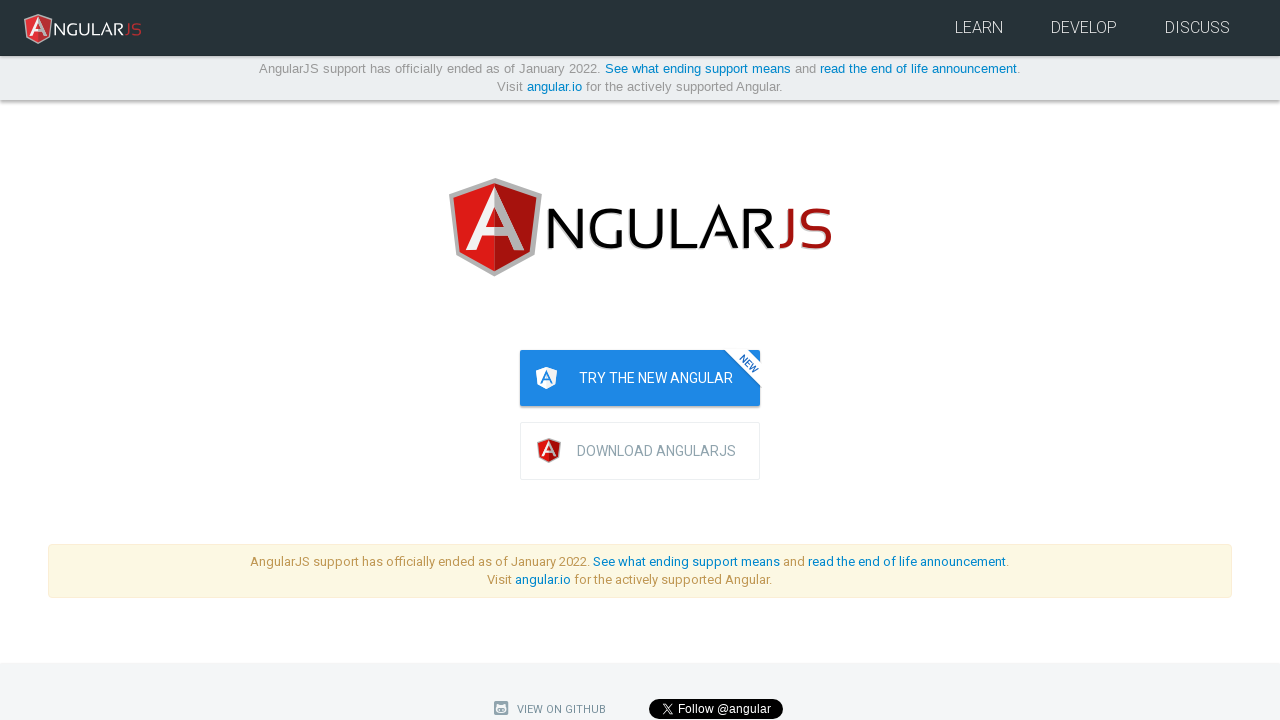

Filled todo input field with 'write first protractor test' on input[ng-model='todoList.todoText']
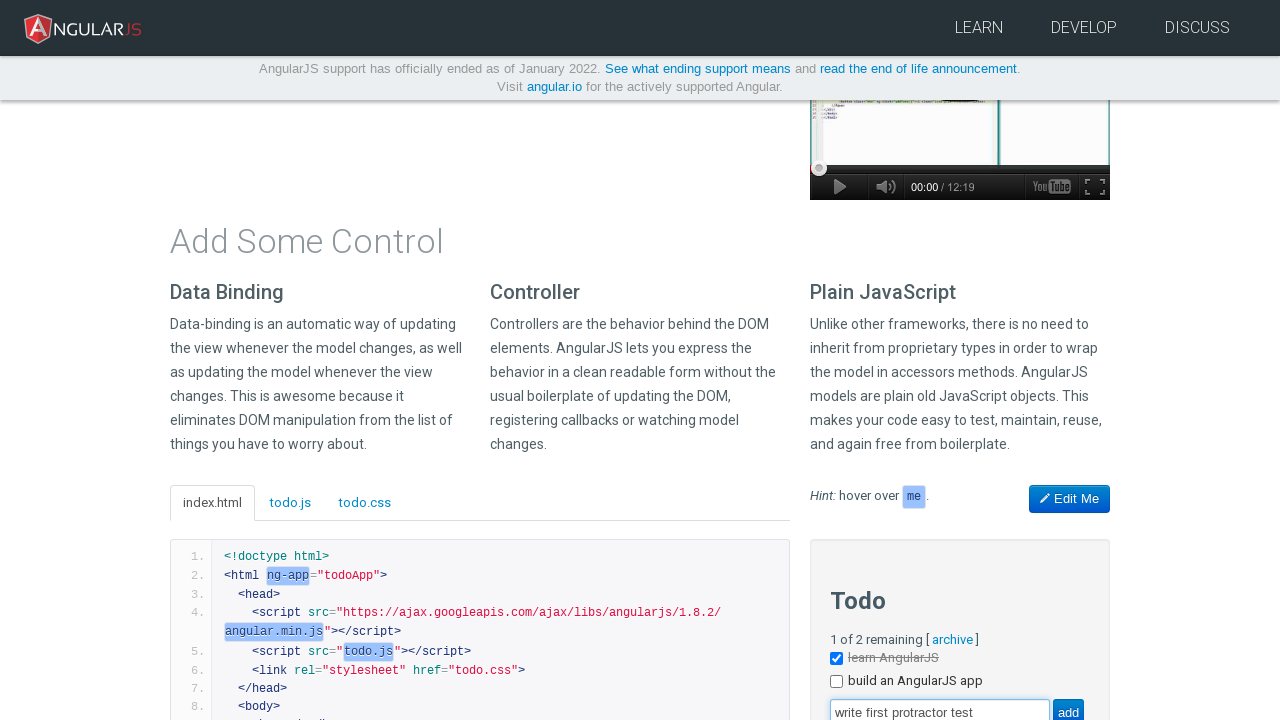

Clicked add button to create new todo item at (1068, 706) on [value='add']
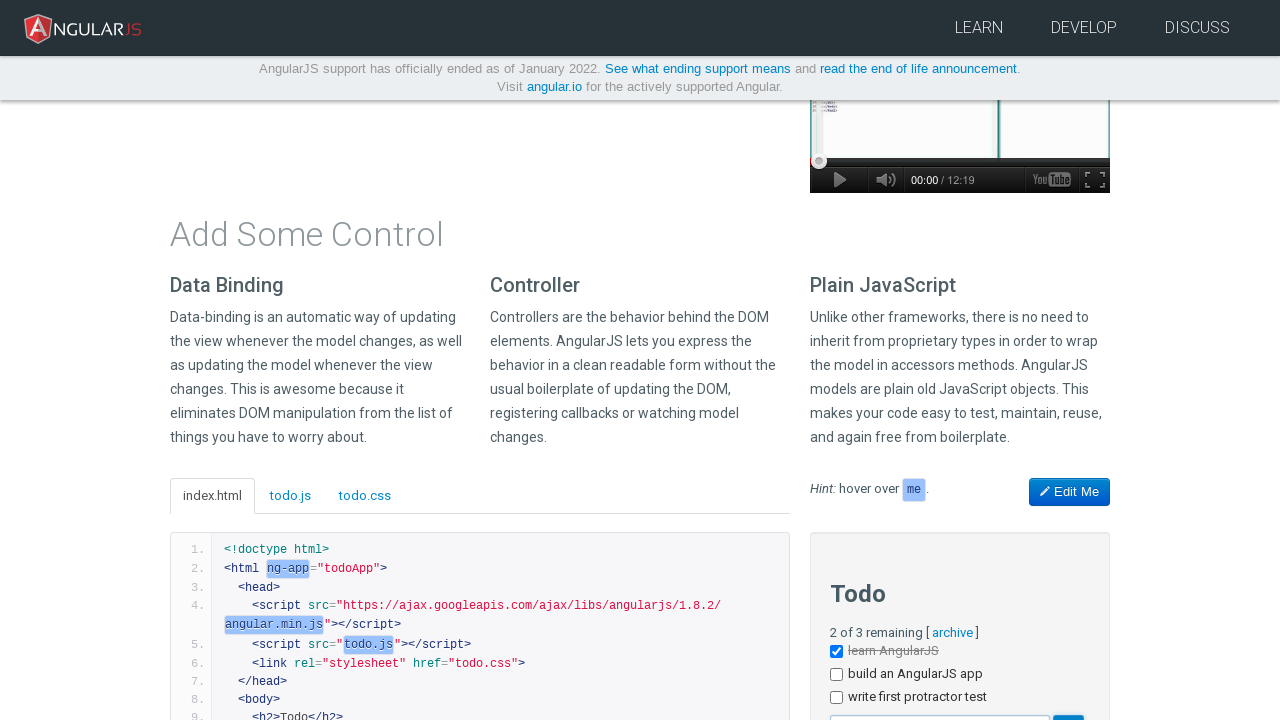

Verified new todo item 'write first protractor test' was added to the list
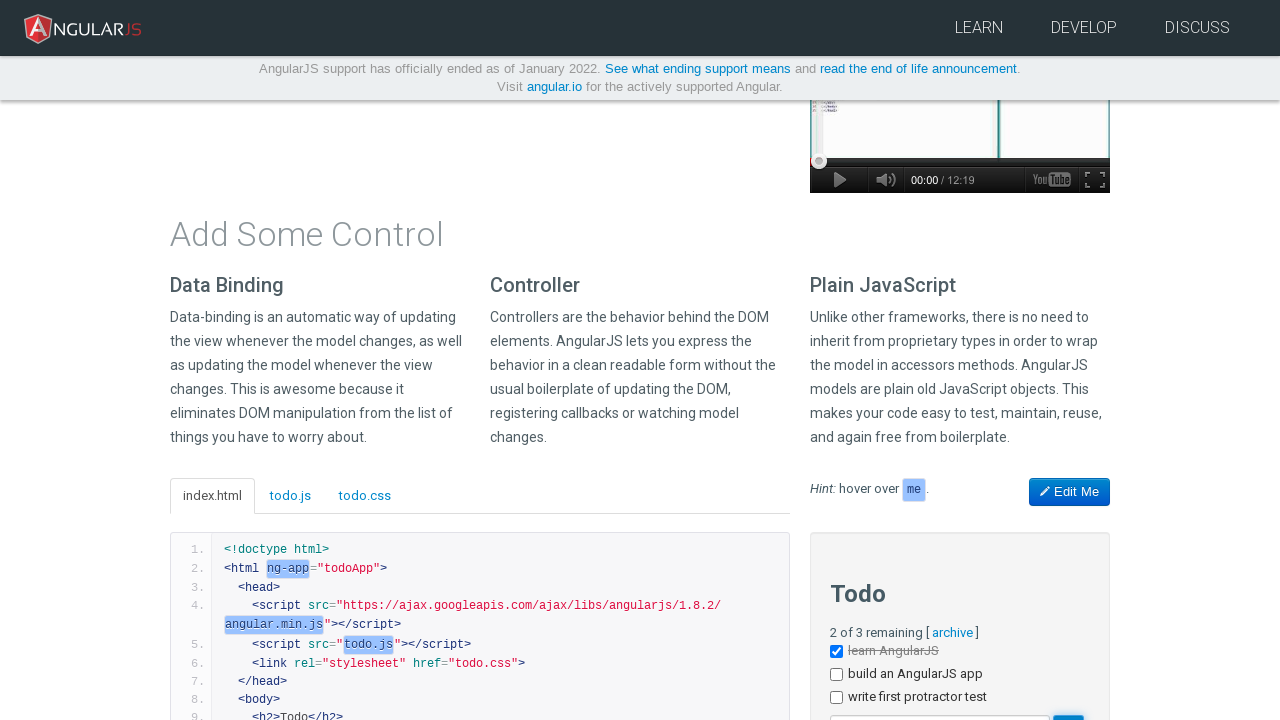

Clicked checkbox on third todo item to mark it as complete at (836, 698) on [ng-repeat='todo in todoList.todos'] >> nth=2 >> input[type='checkbox']
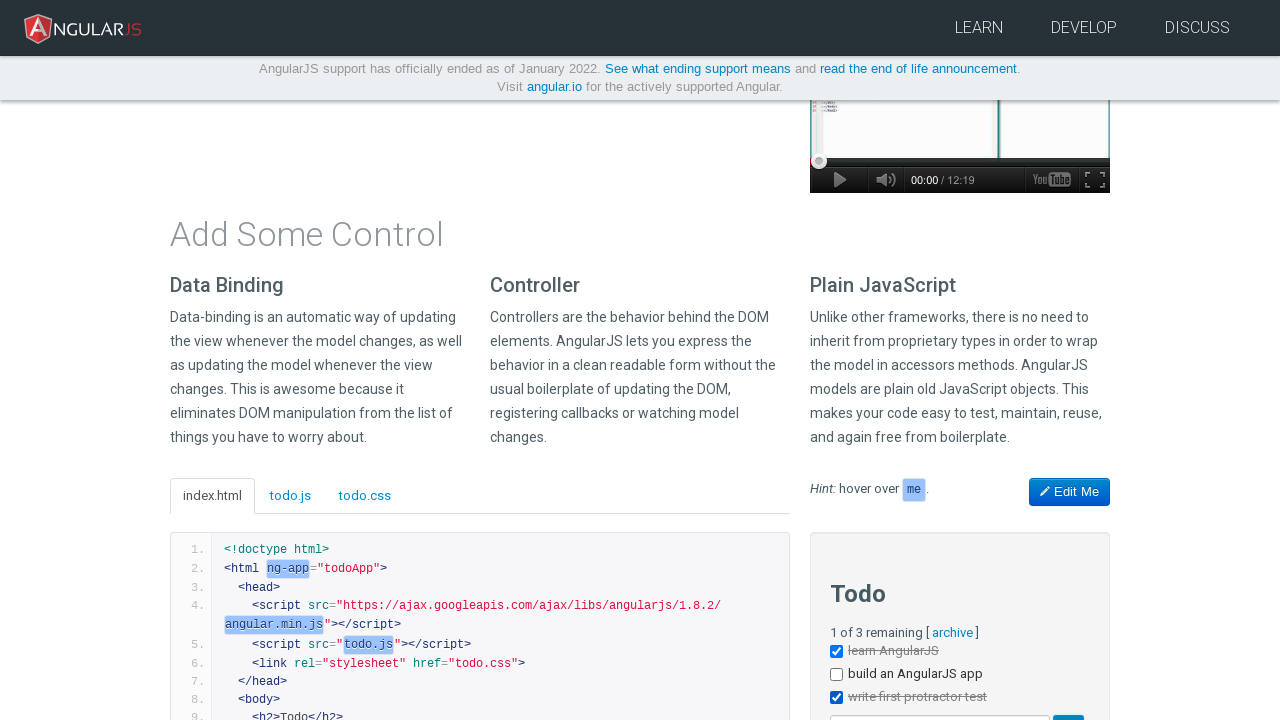

Verified todo item completion status - done-true class is present
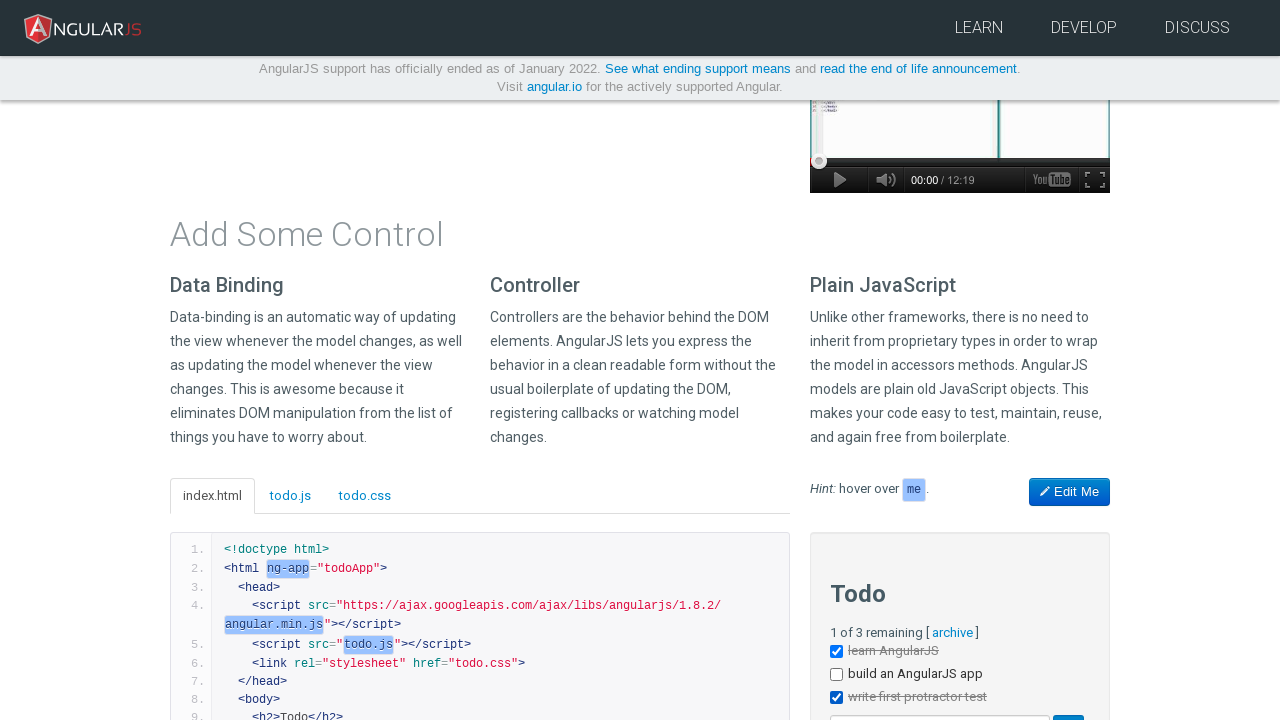

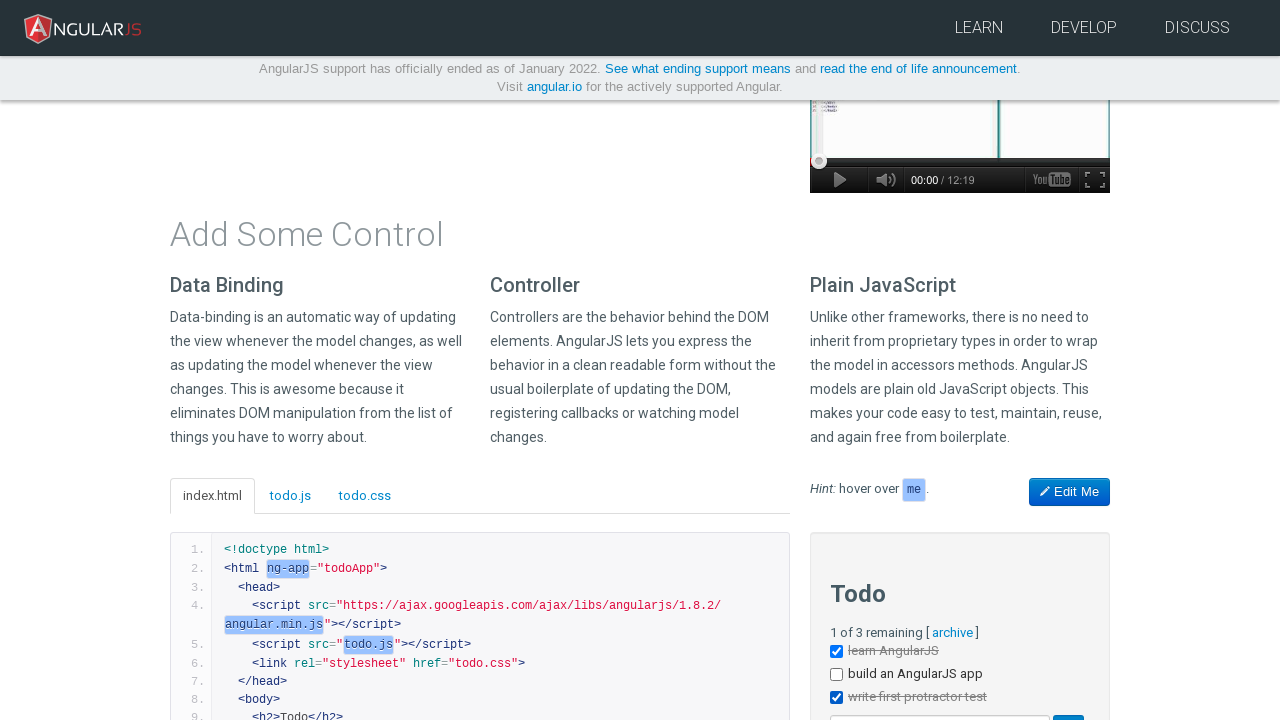